Tests clicking on table cells that are siblings of cells containing 'ESS' text on a practice page for XPath selectors

Starting URL: https://selectorshub.com/xpath-practice-page/

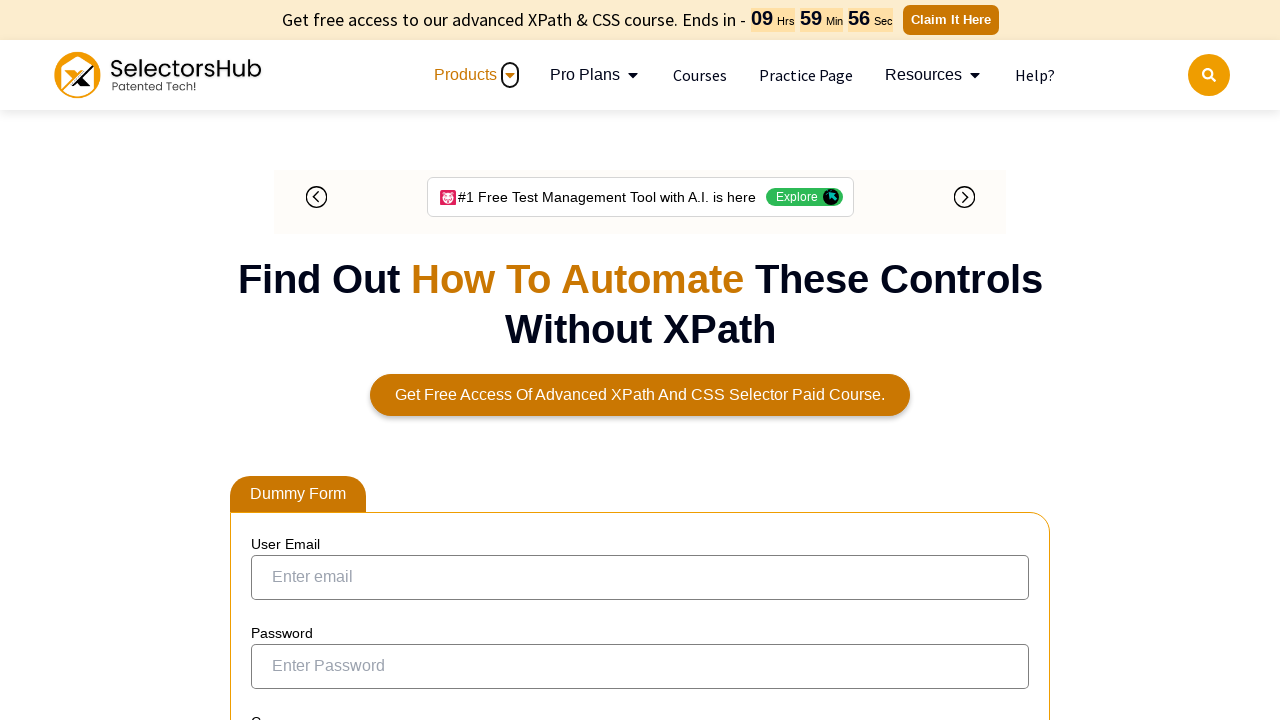

Waited for table with 'ESS' cells to load
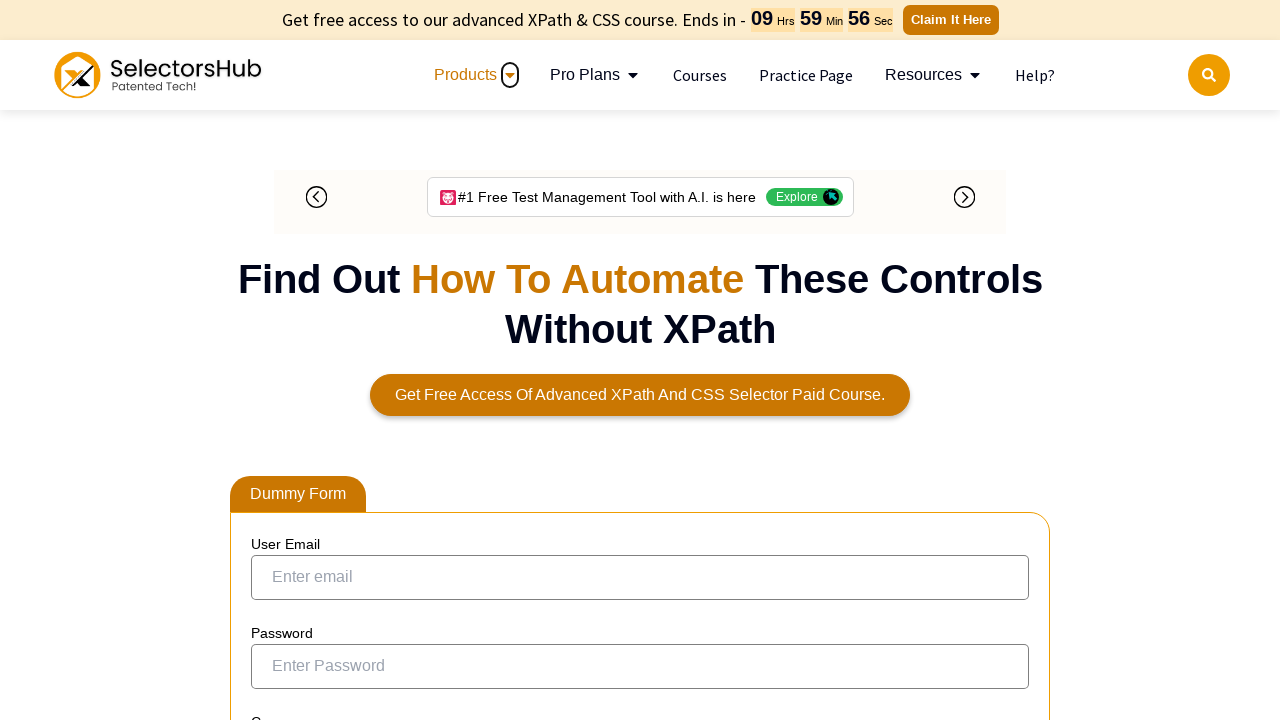

Located all cells 2 positions before 'ESS' cells using XPath
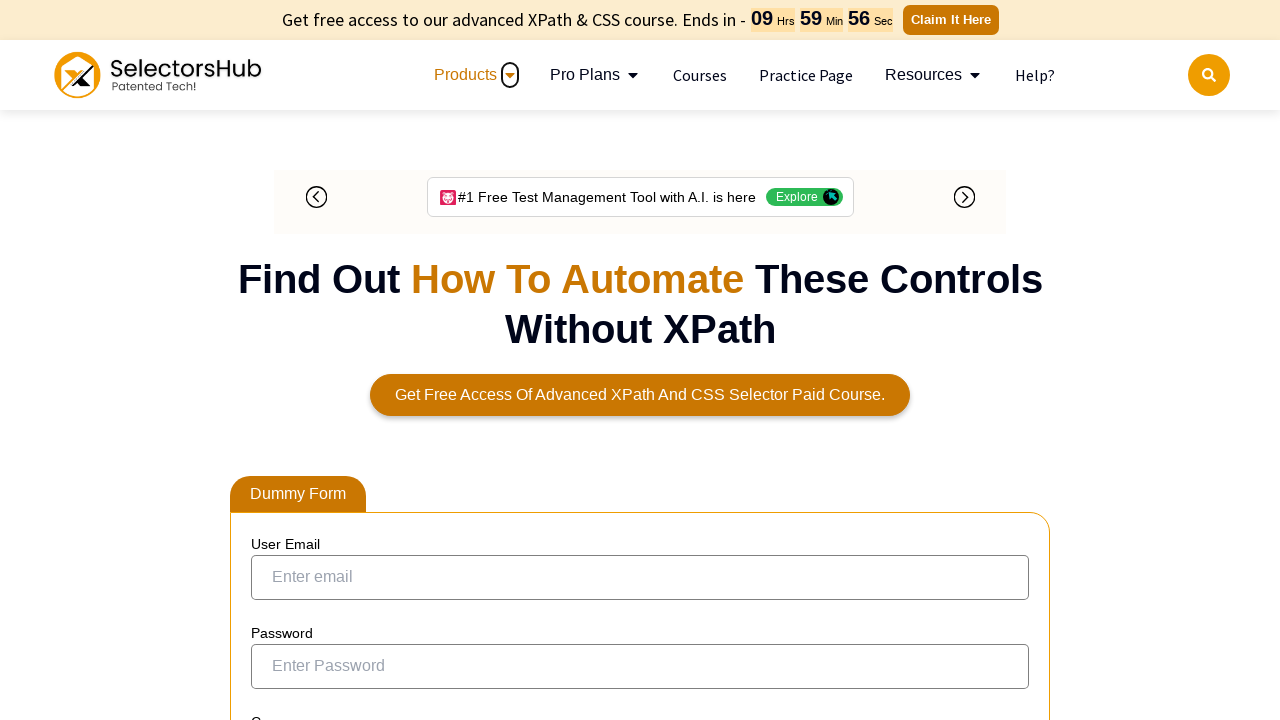

Found 5 matching cells to click
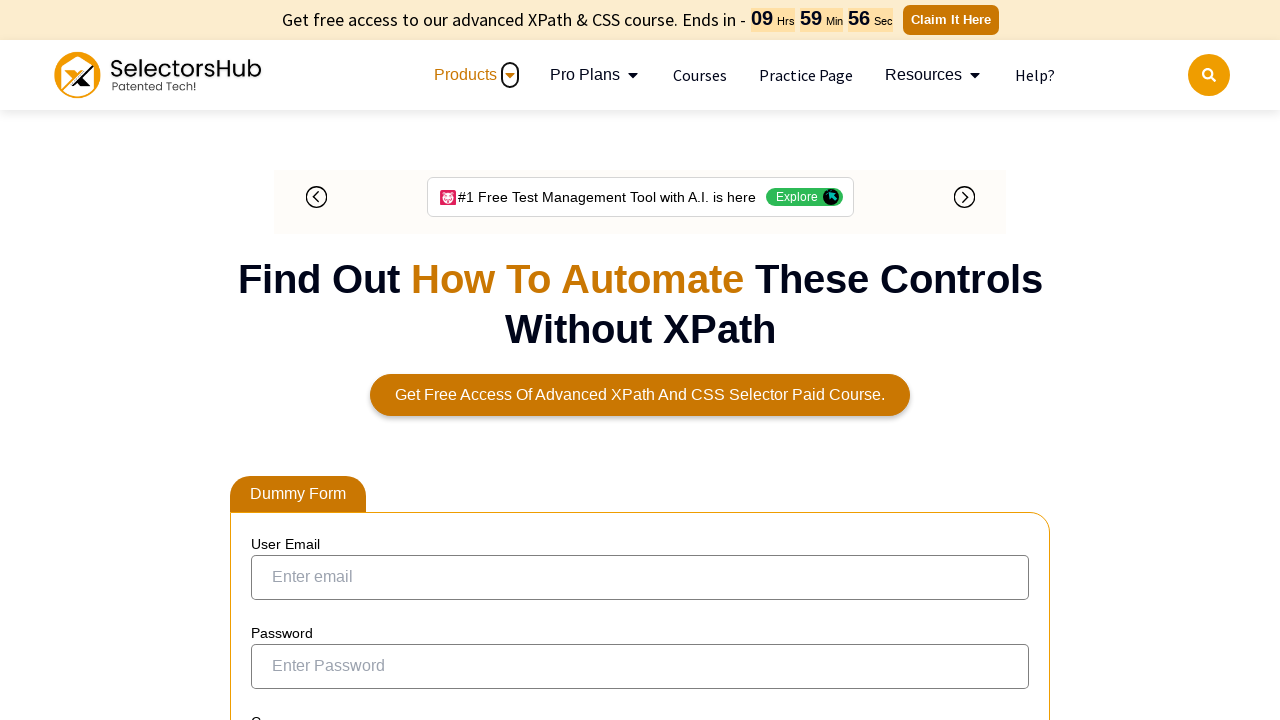

Scrolled cell 1/5 into view
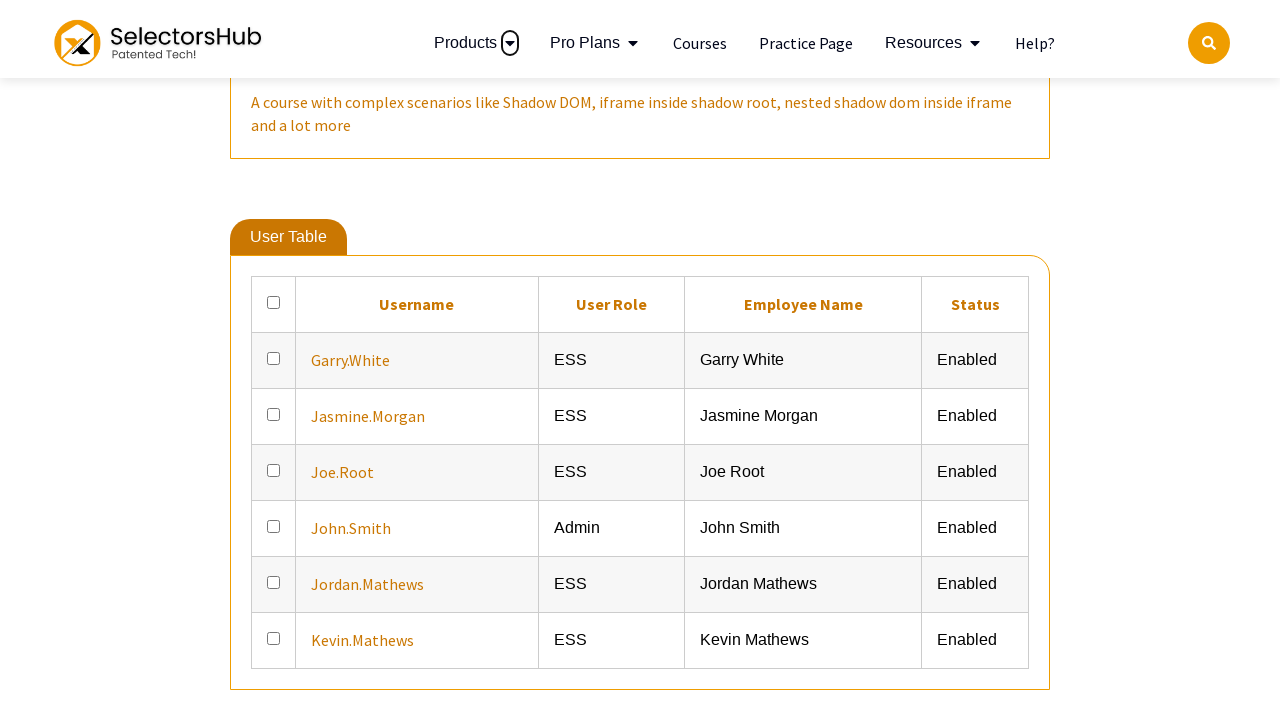

Clicked on cell 1/5 (sibling of 'ESS' cell) at (274, 352) on xpath=//td[contains(text(),'ESS')]/preceding-sibling::td[2] >> nth=0
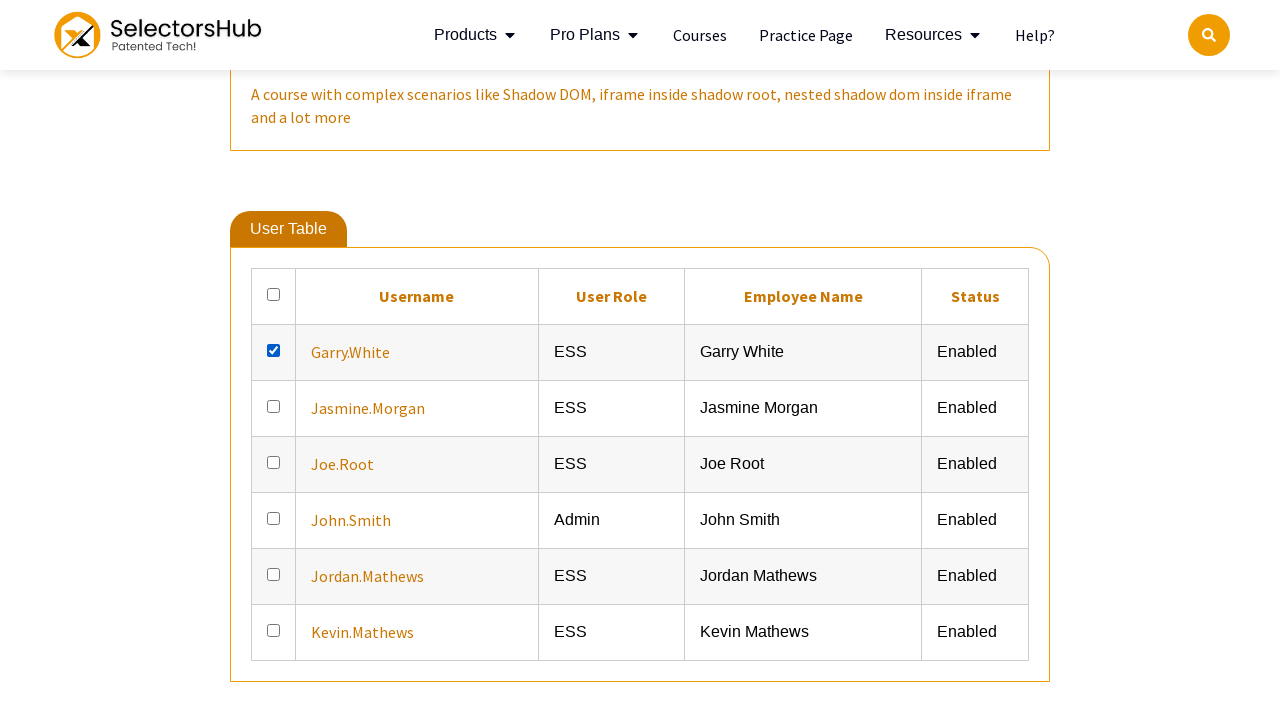

Scrolled cell 2/5 into view
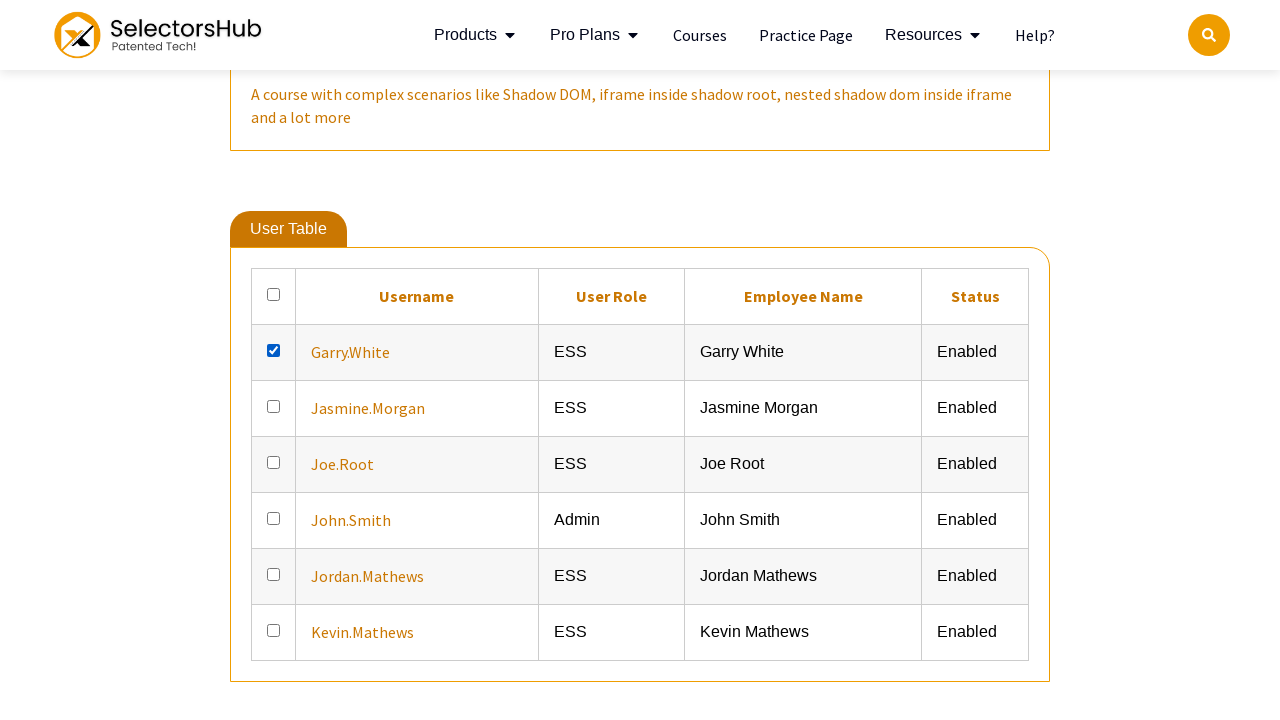

Clicked on cell 2/5 (sibling of 'ESS' cell) at (274, 408) on xpath=//td[contains(text(),'ESS')]/preceding-sibling::td[2] >> nth=1
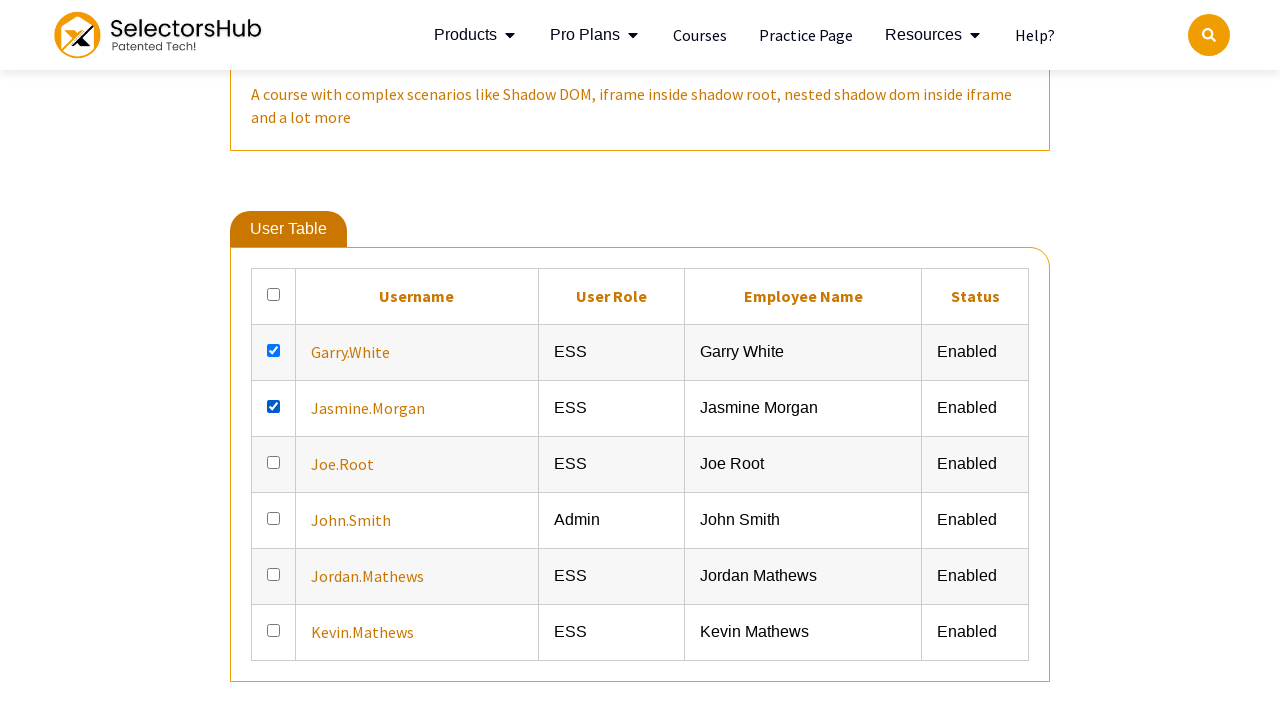

Scrolled cell 3/5 into view
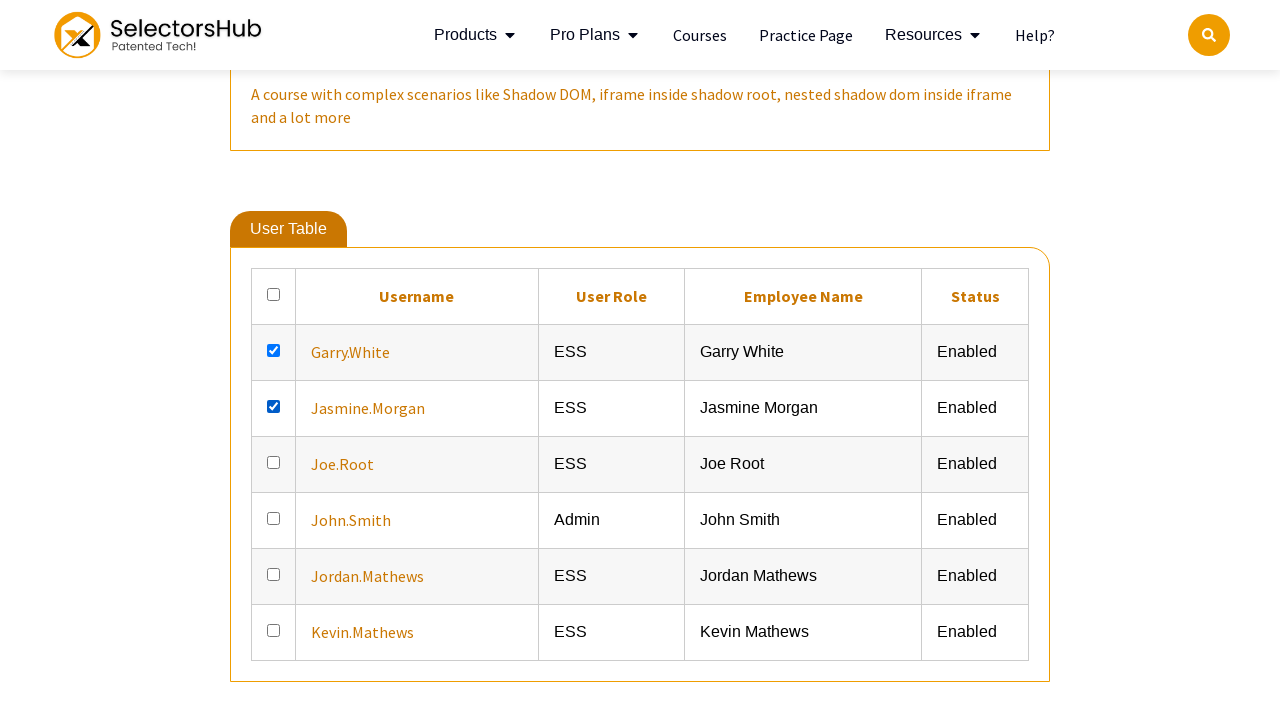

Clicked on cell 3/5 (sibling of 'ESS' cell) at (274, 464) on xpath=//td[contains(text(),'ESS')]/preceding-sibling::td[2] >> nth=2
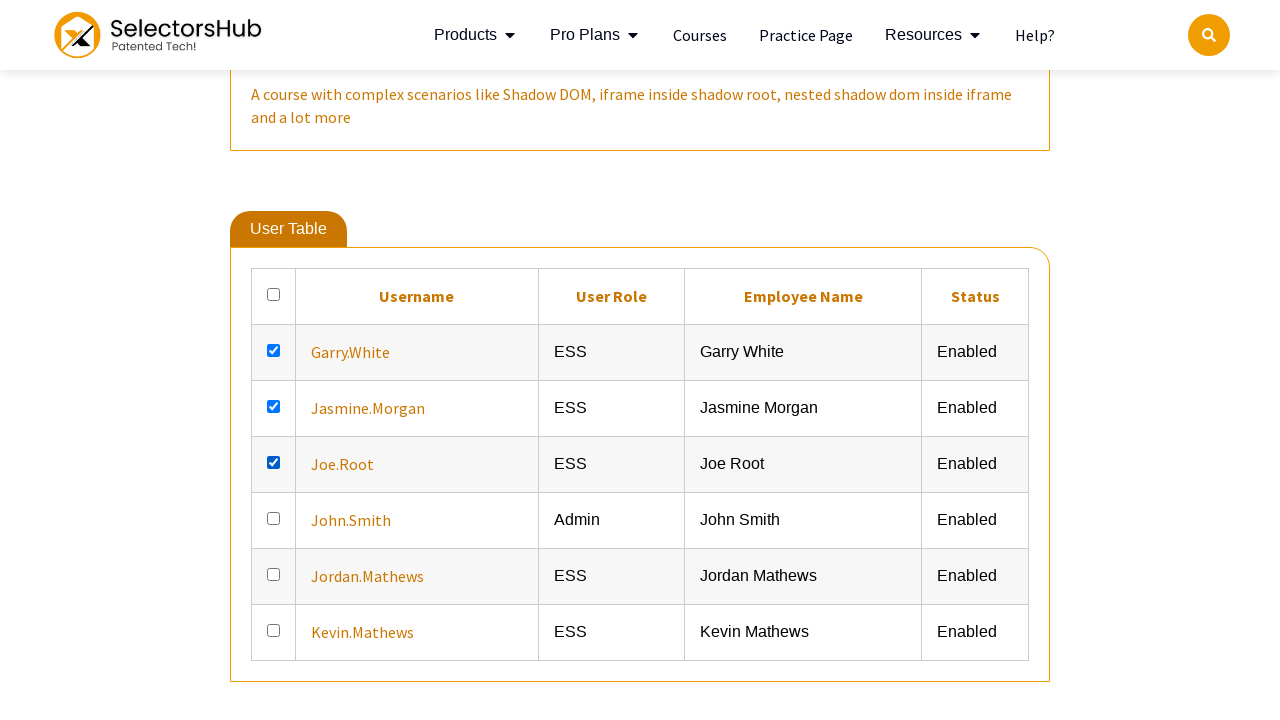

Scrolled cell 4/5 into view
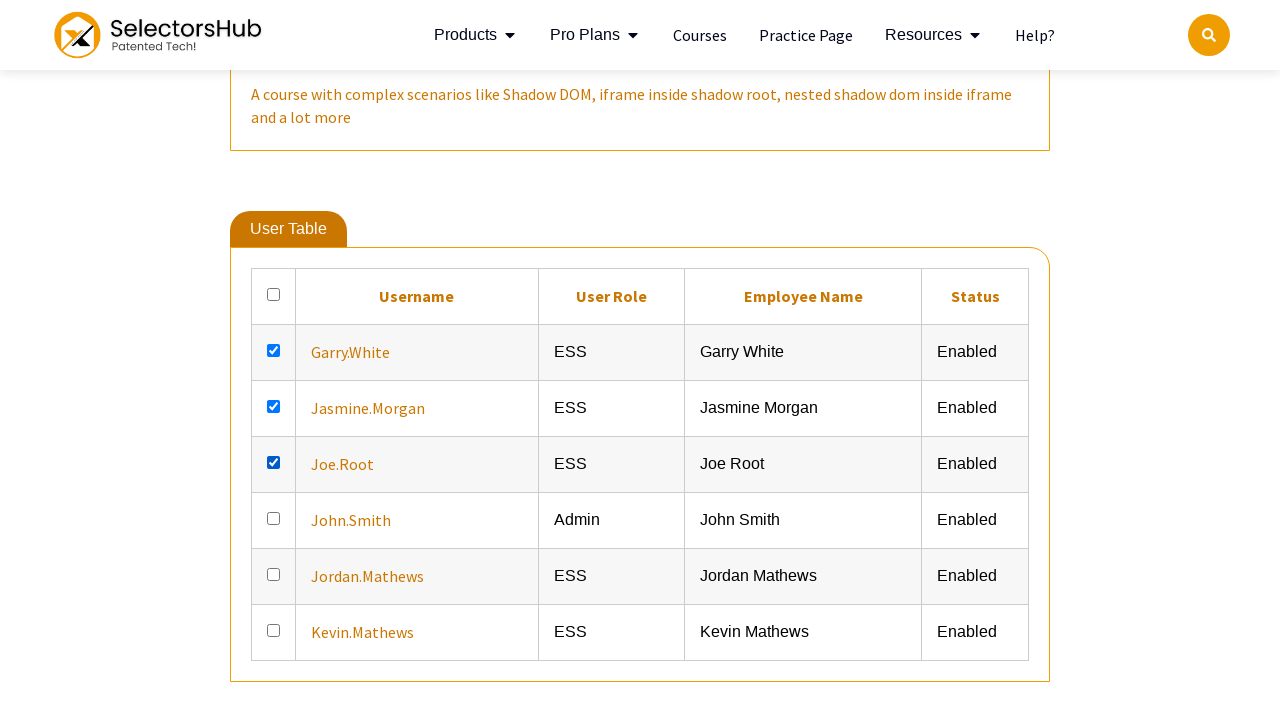

Clicked on cell 4/5 (sibling of 'ESS' cell) at (274, 576) on xpath=//td[contains(text(),'ESS')]/preceding-sibling::td[2] >> nth=3
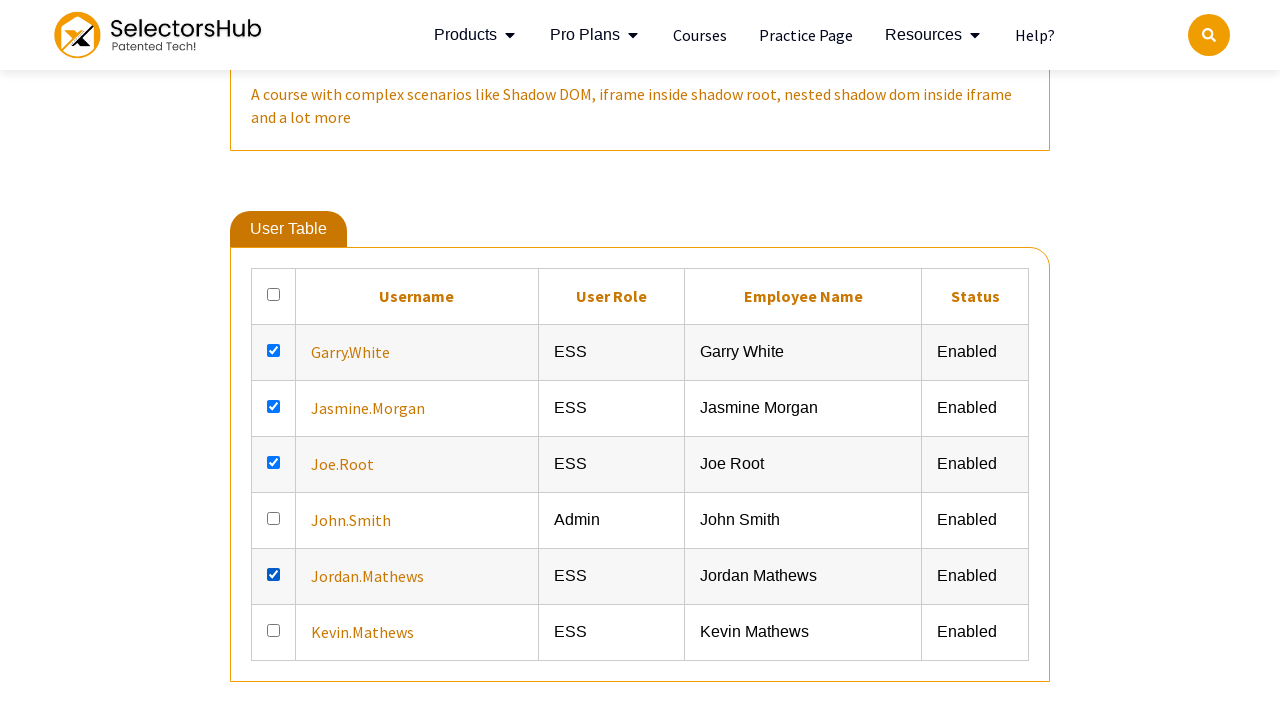

Scrolled cell 5/5 into view
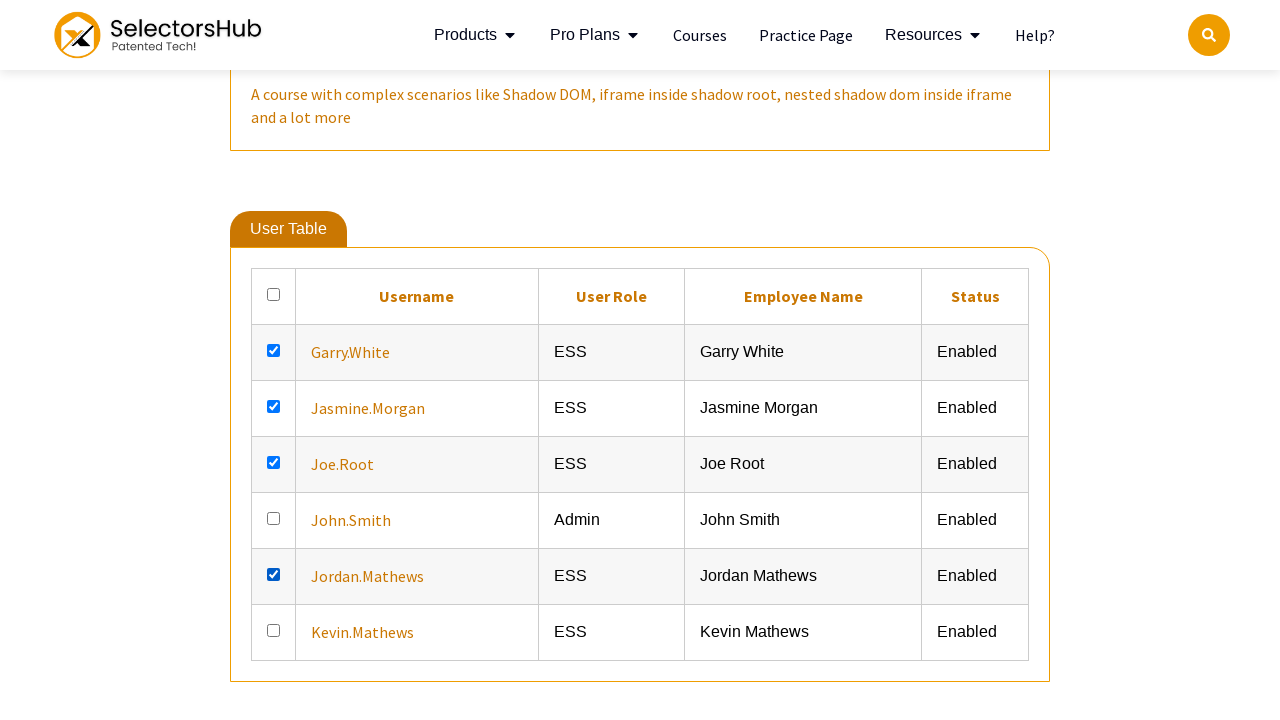

Clicked on cell 5/5 (sibling of 'ESS' cell) at (274, 632) on xpath=//td[contains(text(),'ESS')]/preceding-sibling::td[2] >> nth=4
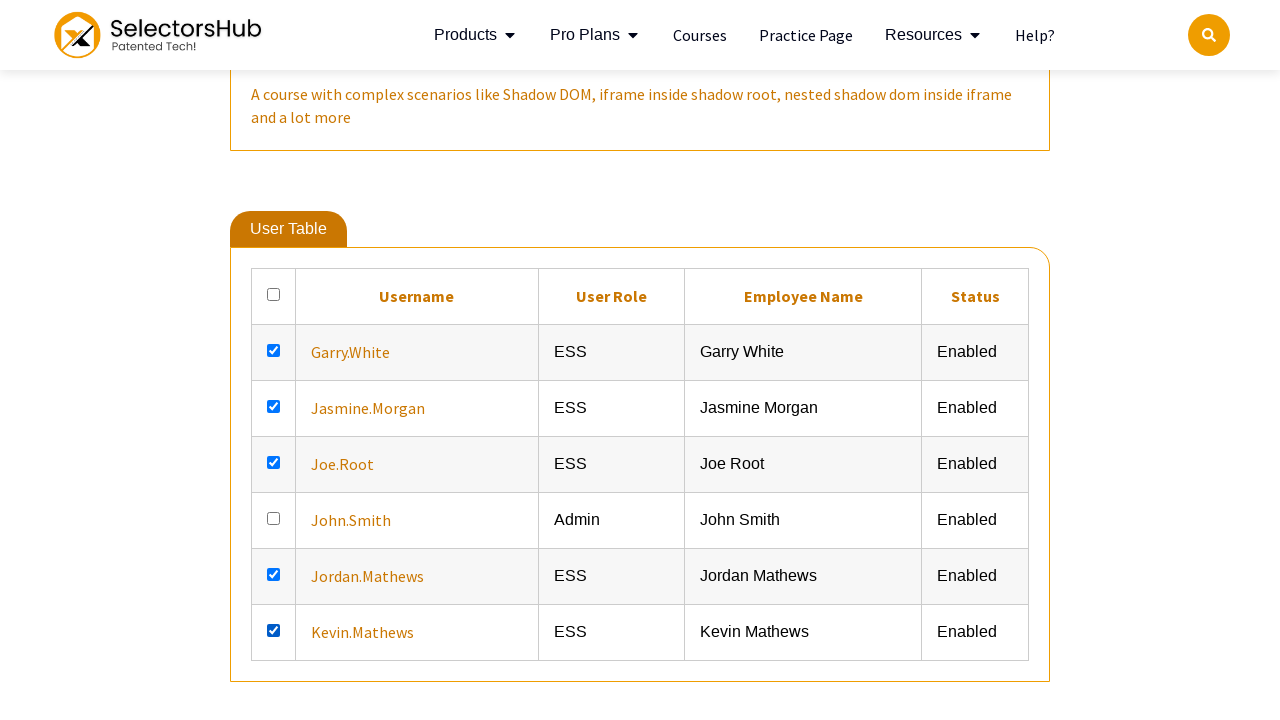

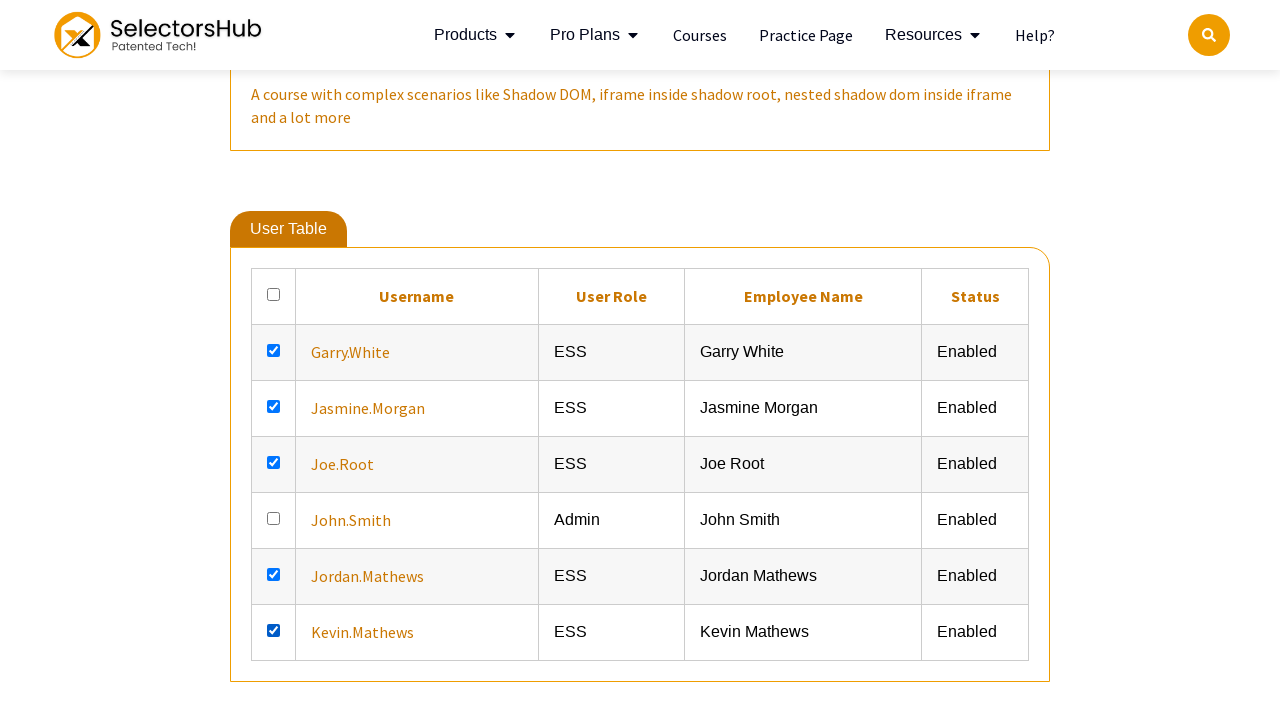